Tests the datepicker functionality by entering a date into the date field and submitting it with Enter key

Starting URL: https://formy-project.herokuapp.com/datepicker

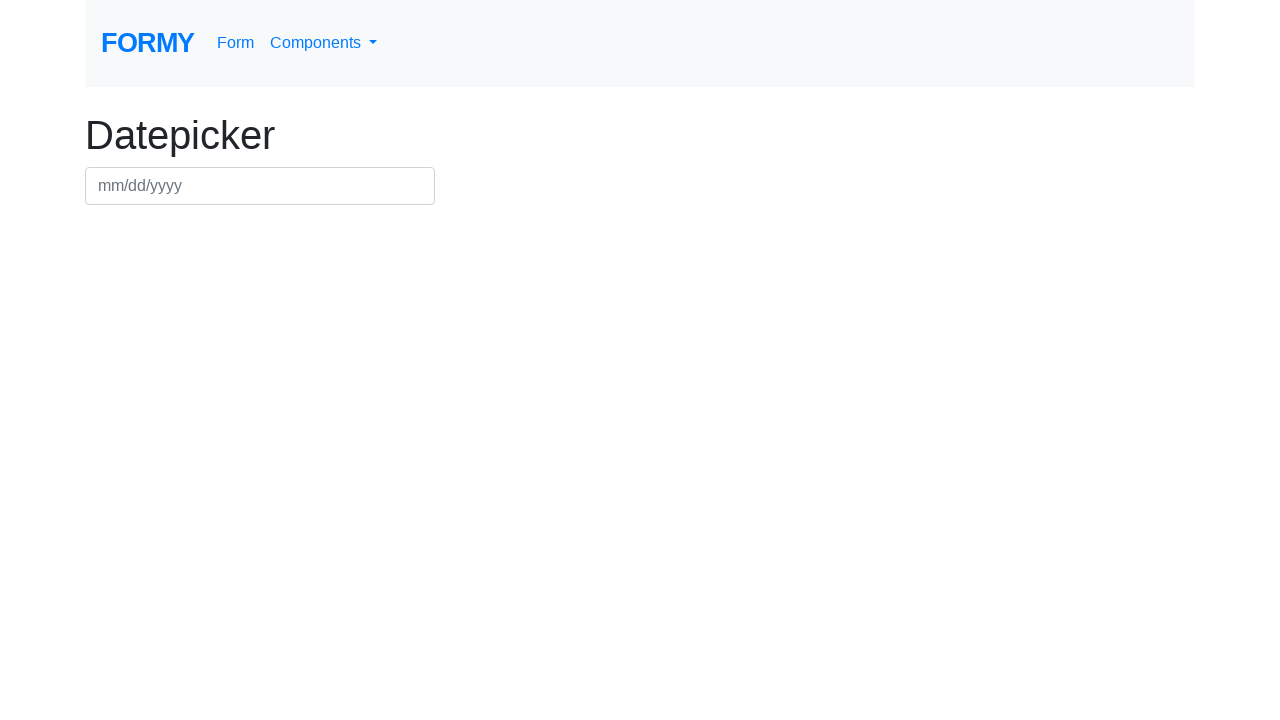

Filled datepicker field with date 03/25/2045 on #datepicker
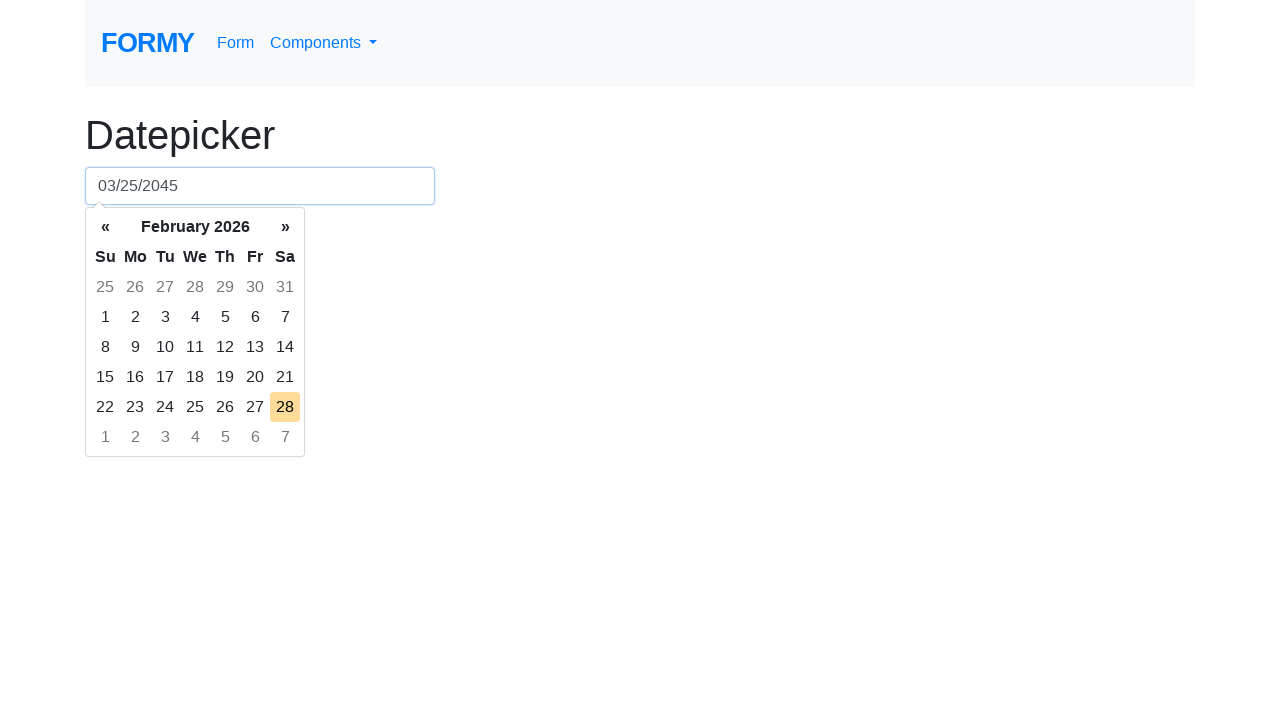

Pressed Enter to confirm date selection on #datepicker
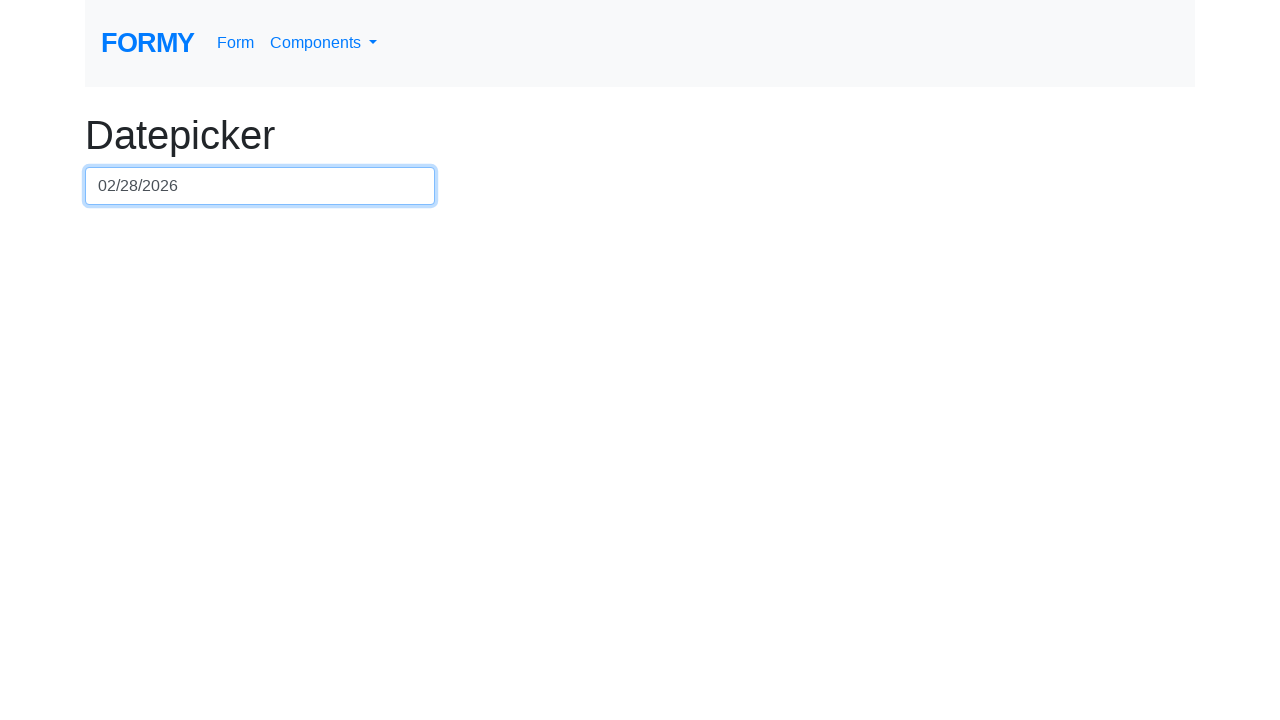

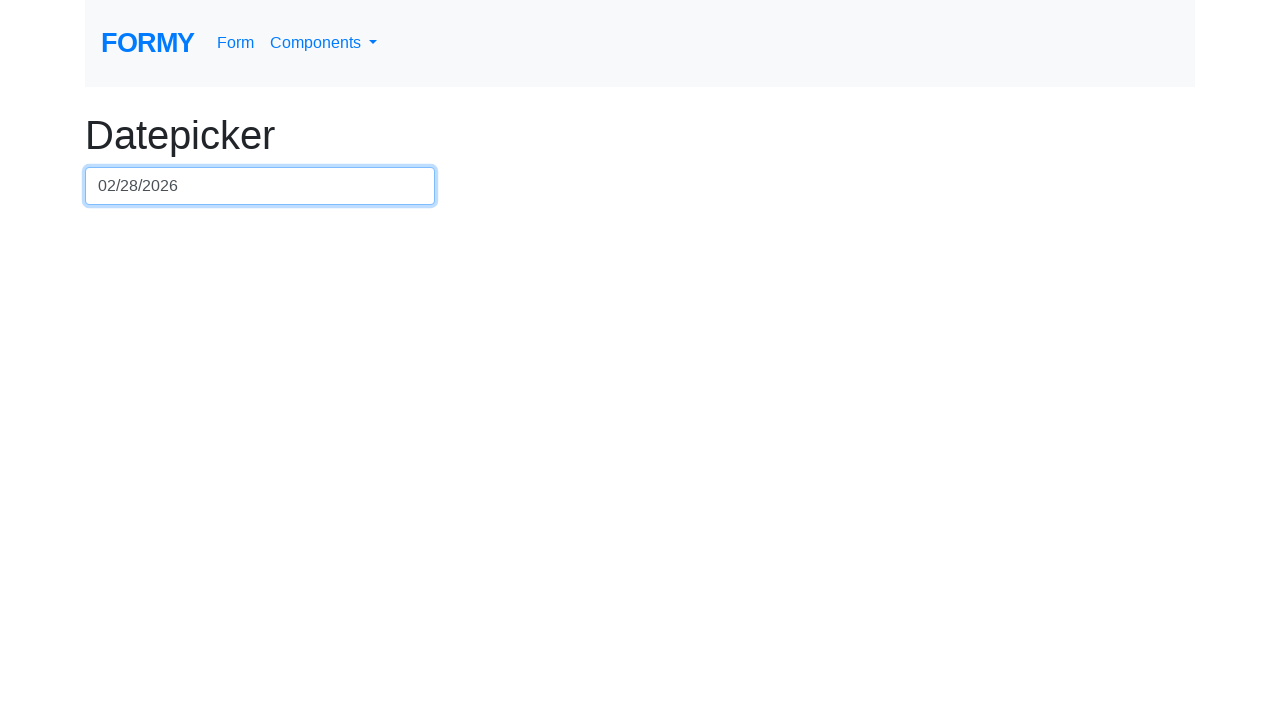